Tests e-commerce shopping cart functionality by navigating to the shop page, adding Funny Cow (twice) and Fluffy Bunny products to the cart, then verifying the items appear in the cart.

Starting URL: https://jupiter.cloud.planittesting.com/

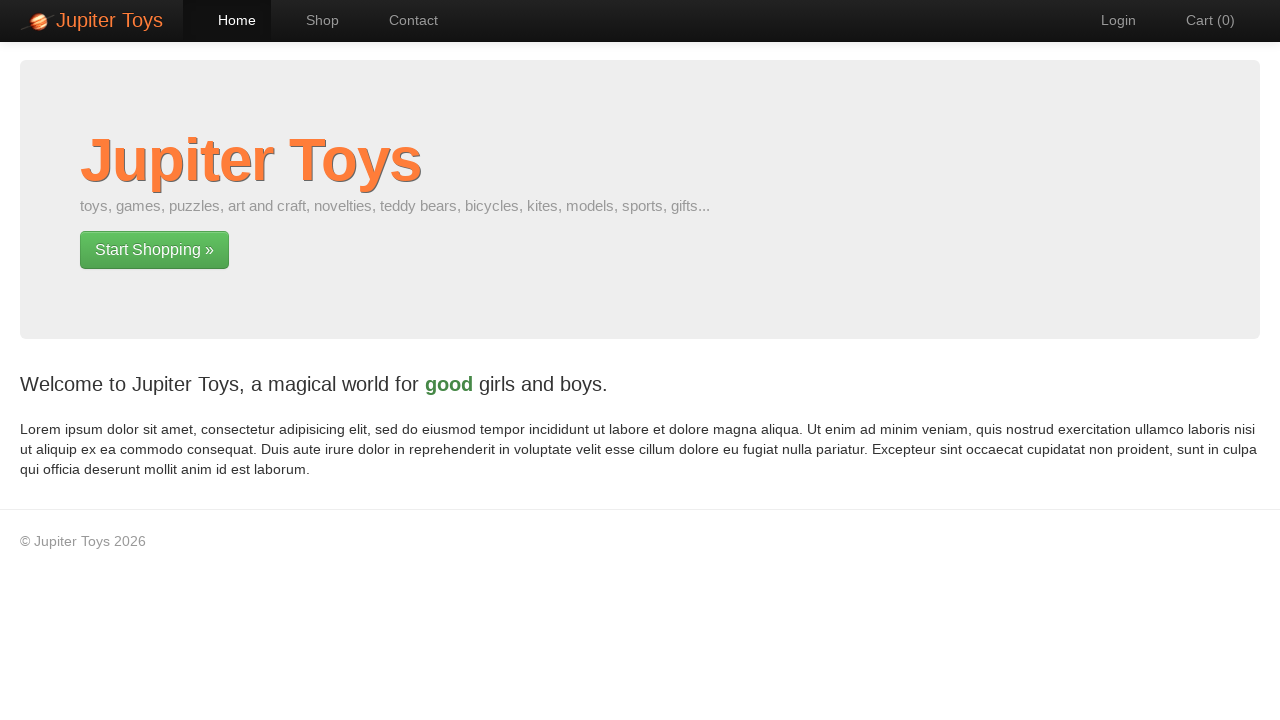

Clicked Shop navigation link at (312, 20) on text=Shop
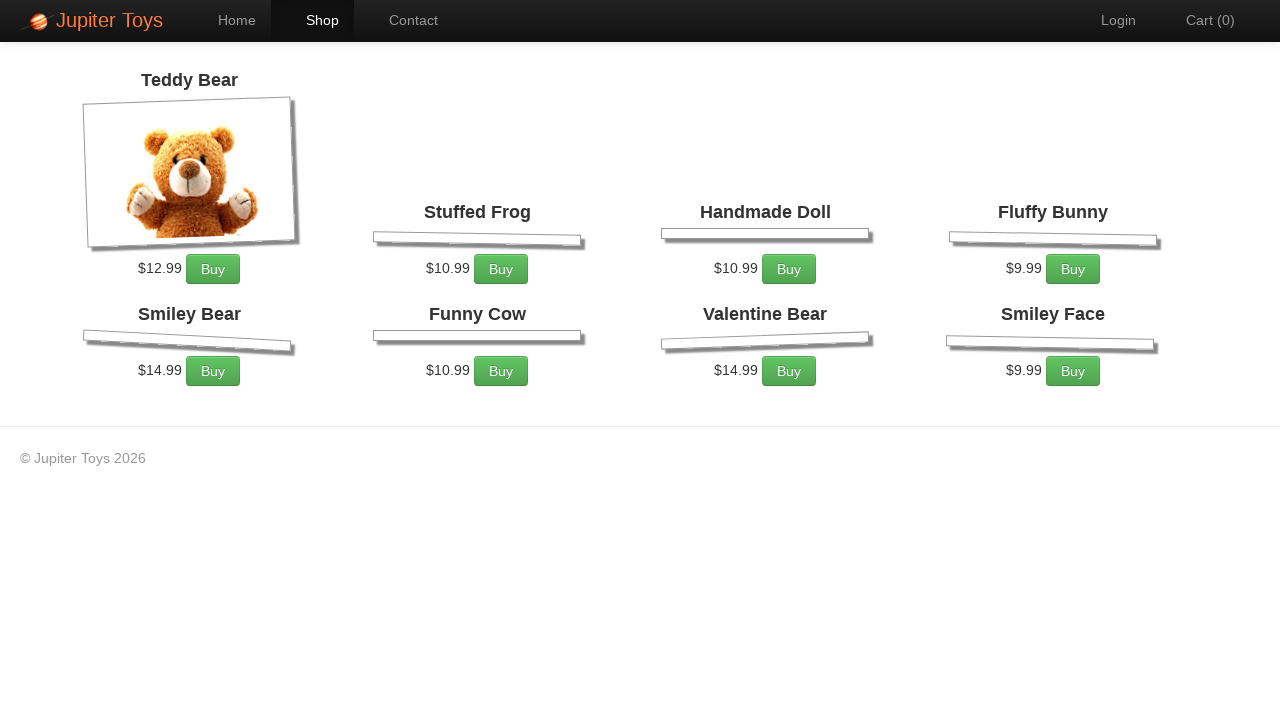

Added Funny Cow product to cart (first time) at (501, 504) on xpath=//li[6]/div[1]/p[1]/a
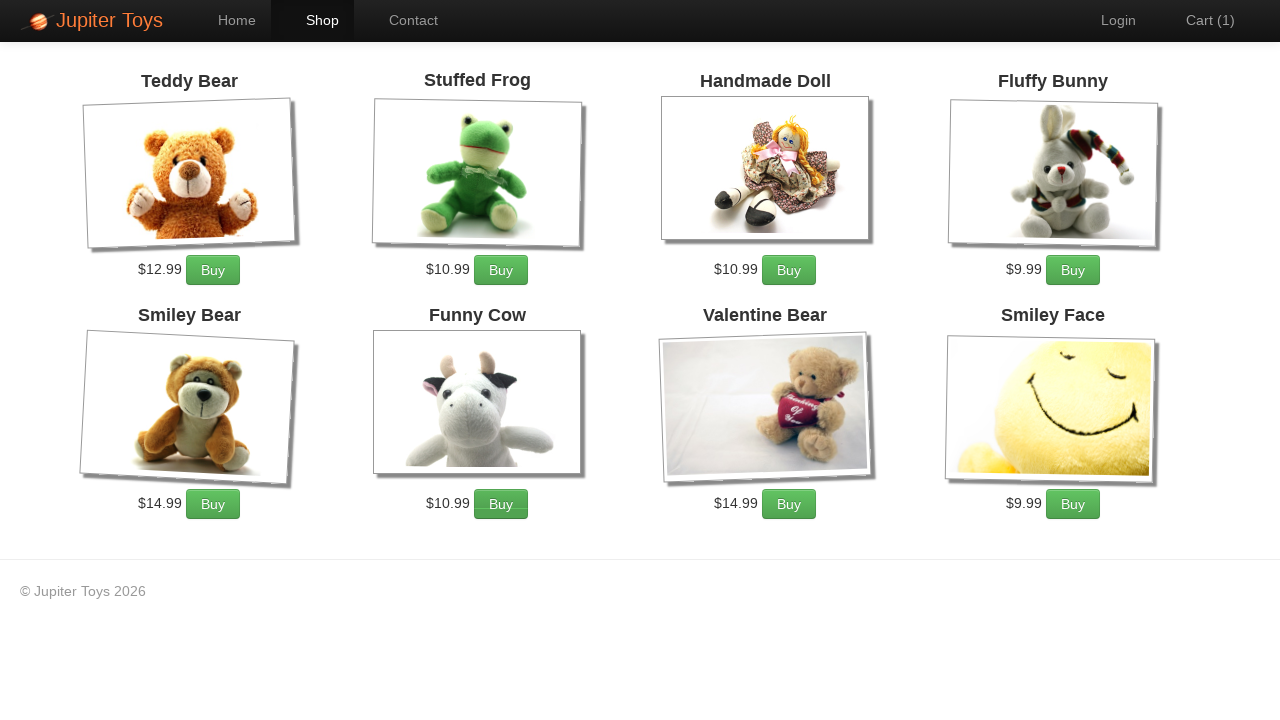

Added Funny Cow product to cart (second time) at (501, 504) on xpath=//li[6]/div[1]/p[1]/a
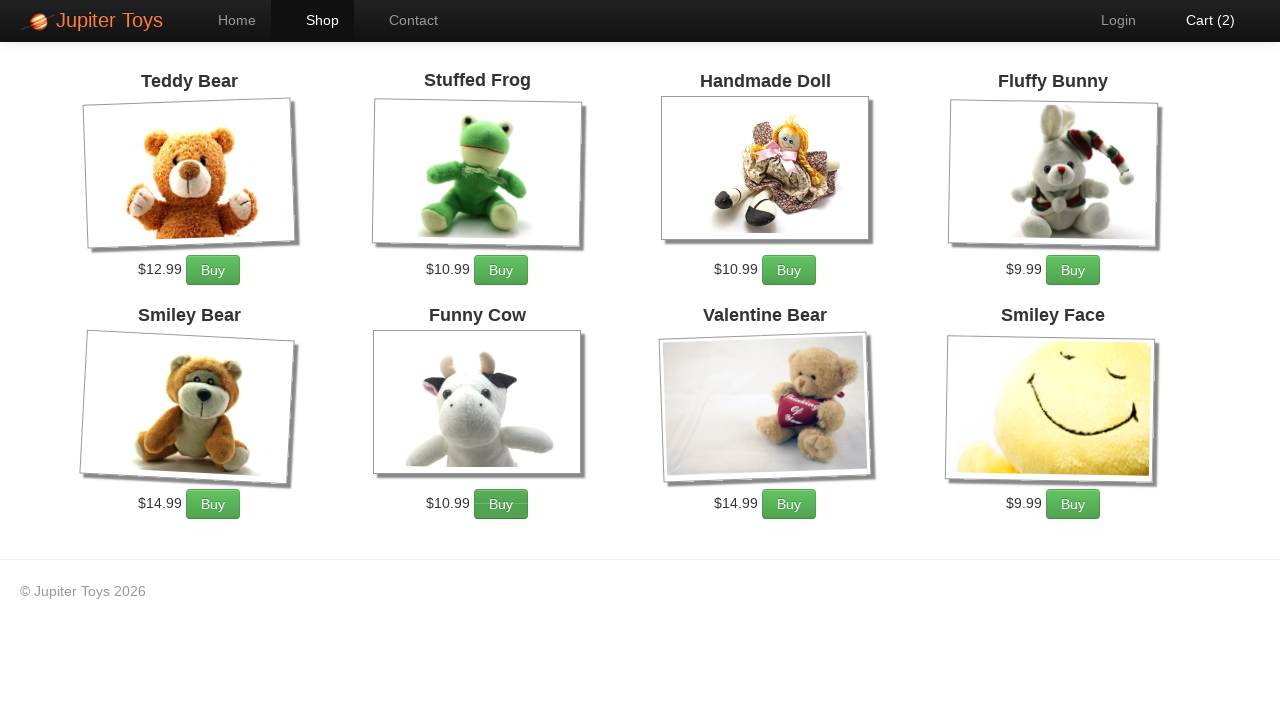

Added Fluffy Bunny product to cart at (1073, 270) on xpath=//li[4]/div[1]/p[1]/a
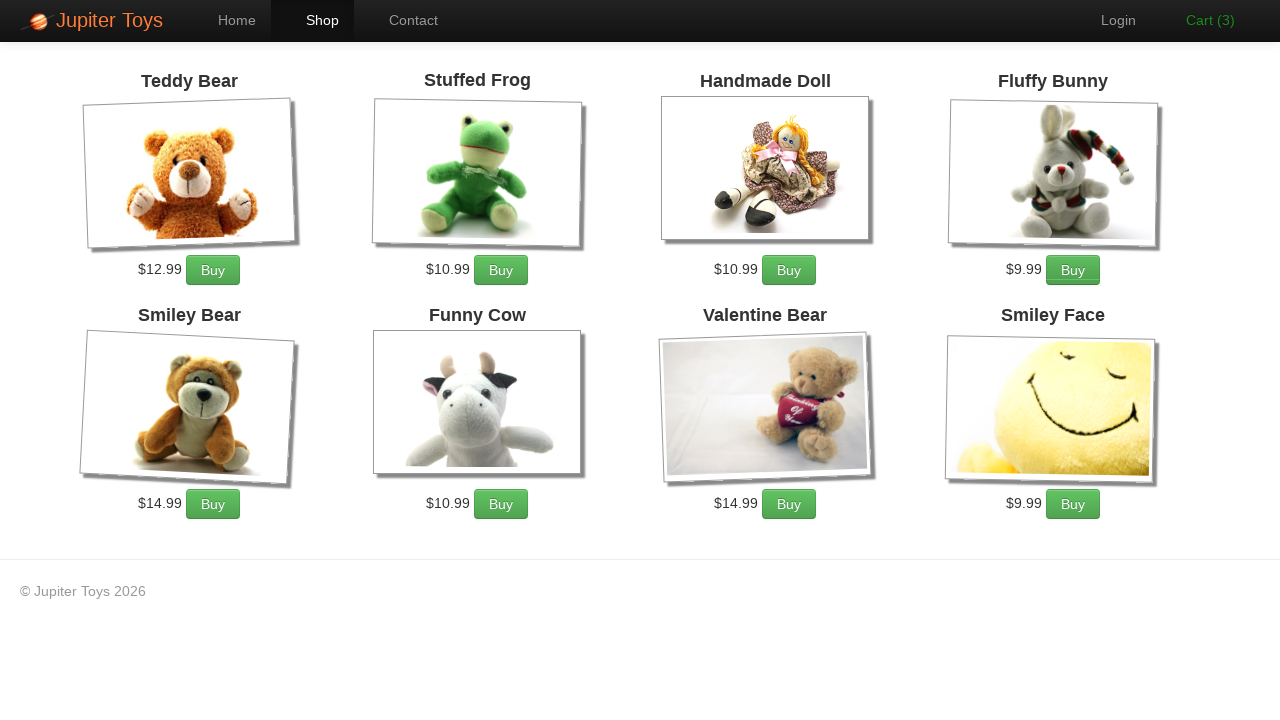

Clicked cart button to view cart at (1200, 20) on xpath=//div[1]/ul[2]/li[4]/a
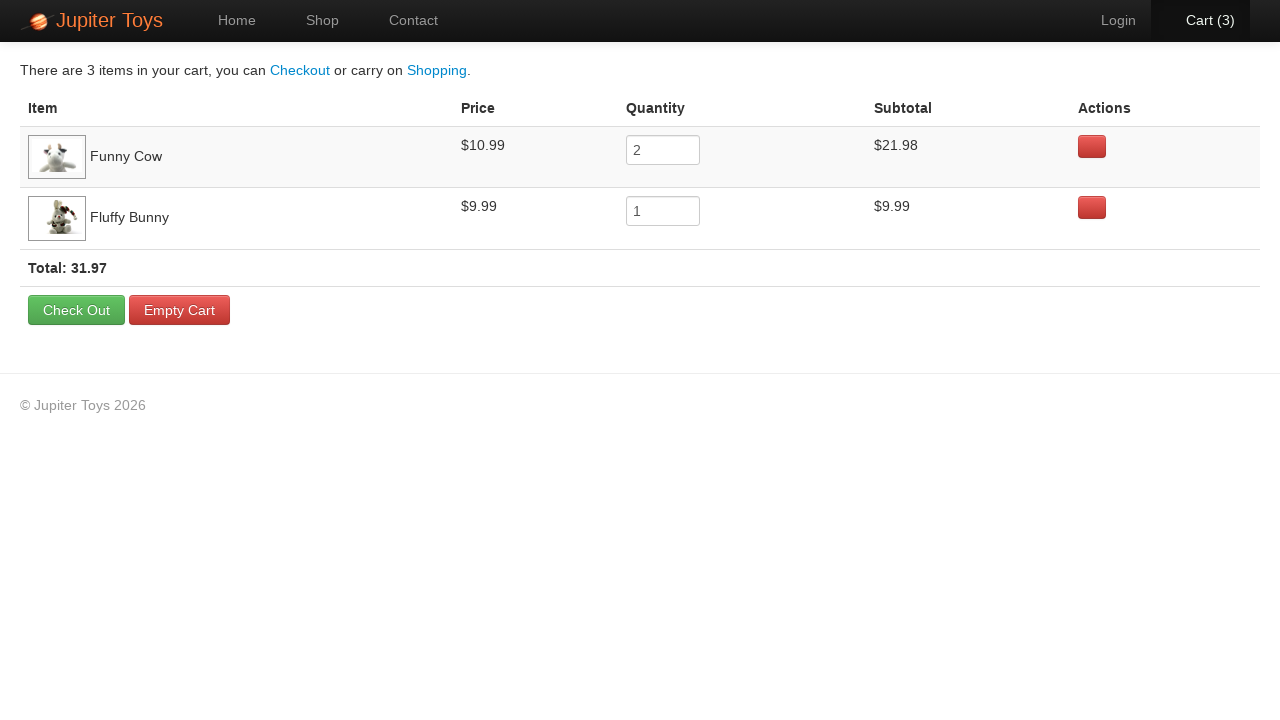

Verified first item quantity input is present in cart
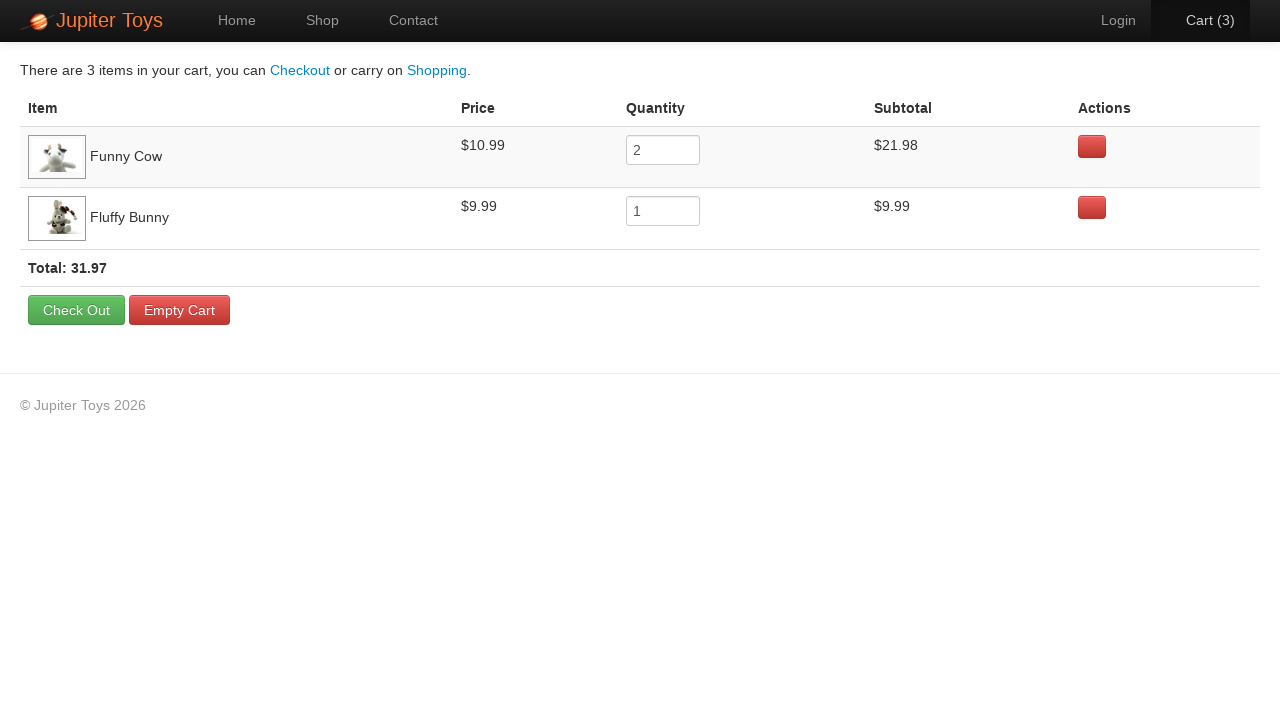

Verified second item quantity input is present in cart
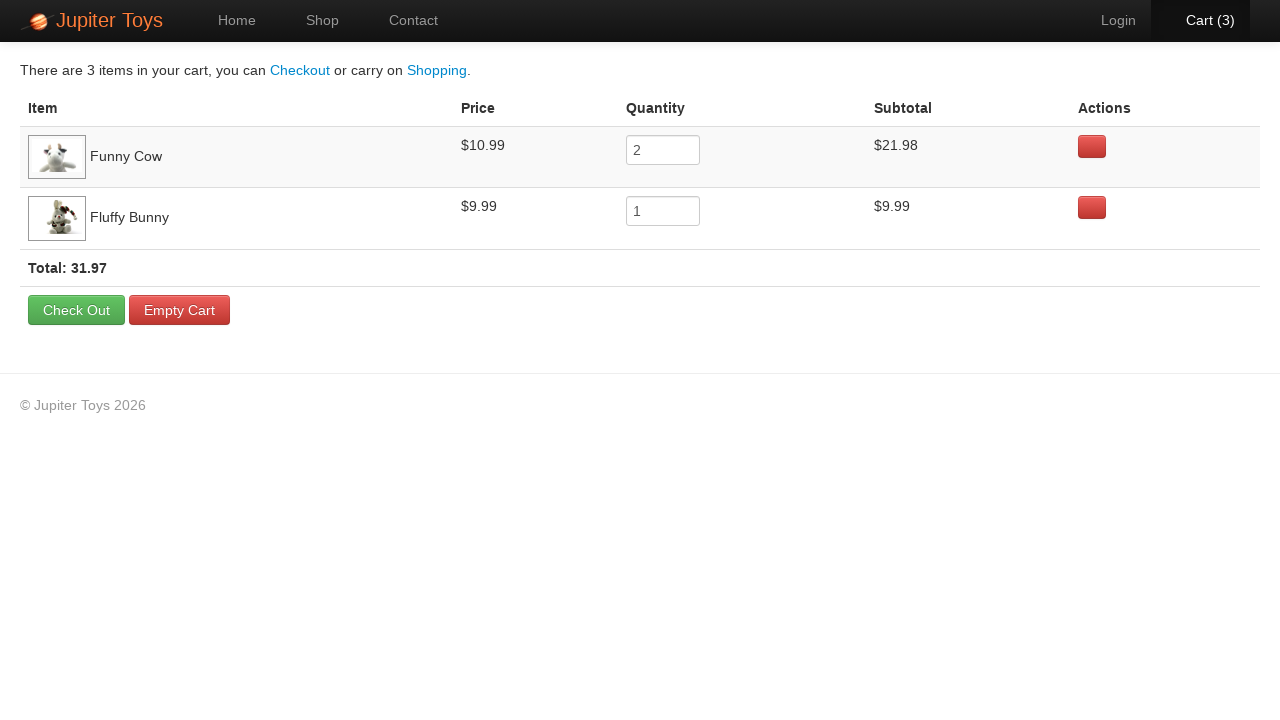

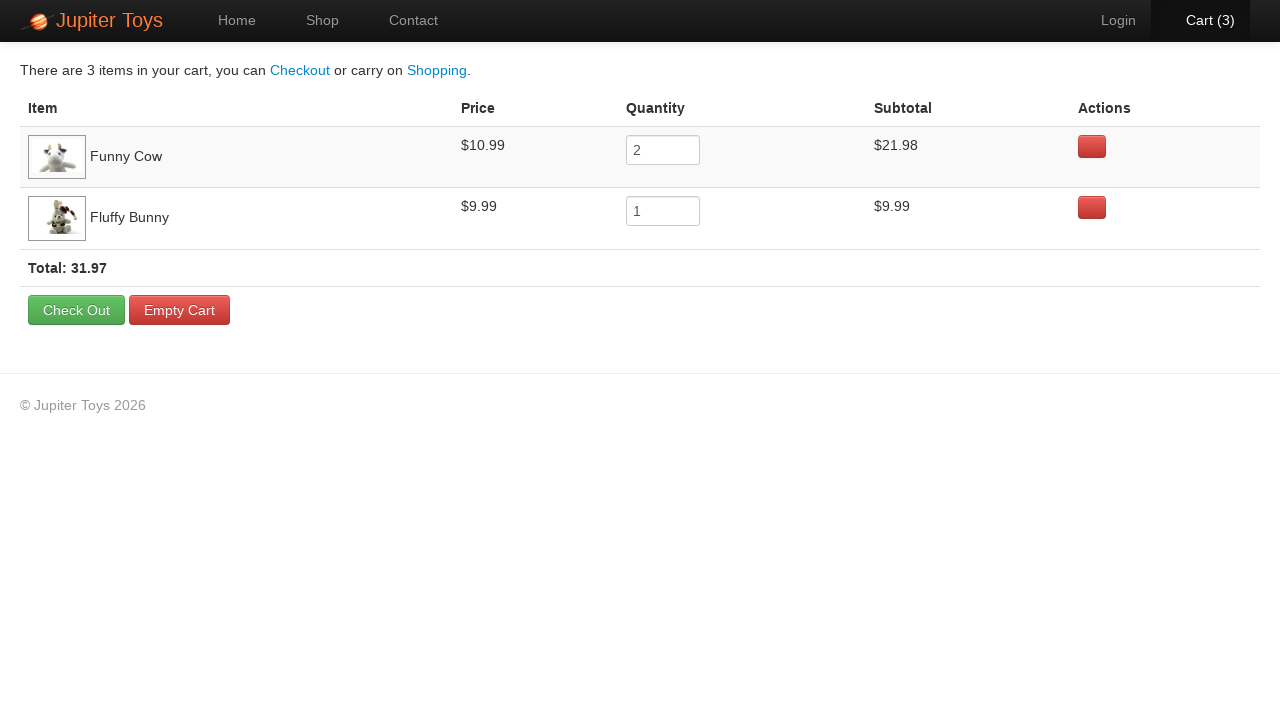